Tests double-click functionality on a W3Schools demo page by switching to an iframe, filling a text field, and performing a double-click action on a button.

Starting URL: https://www.w3schools.com/tags/tryit.asp?filename=tryhtml5_ev_ondblclick3

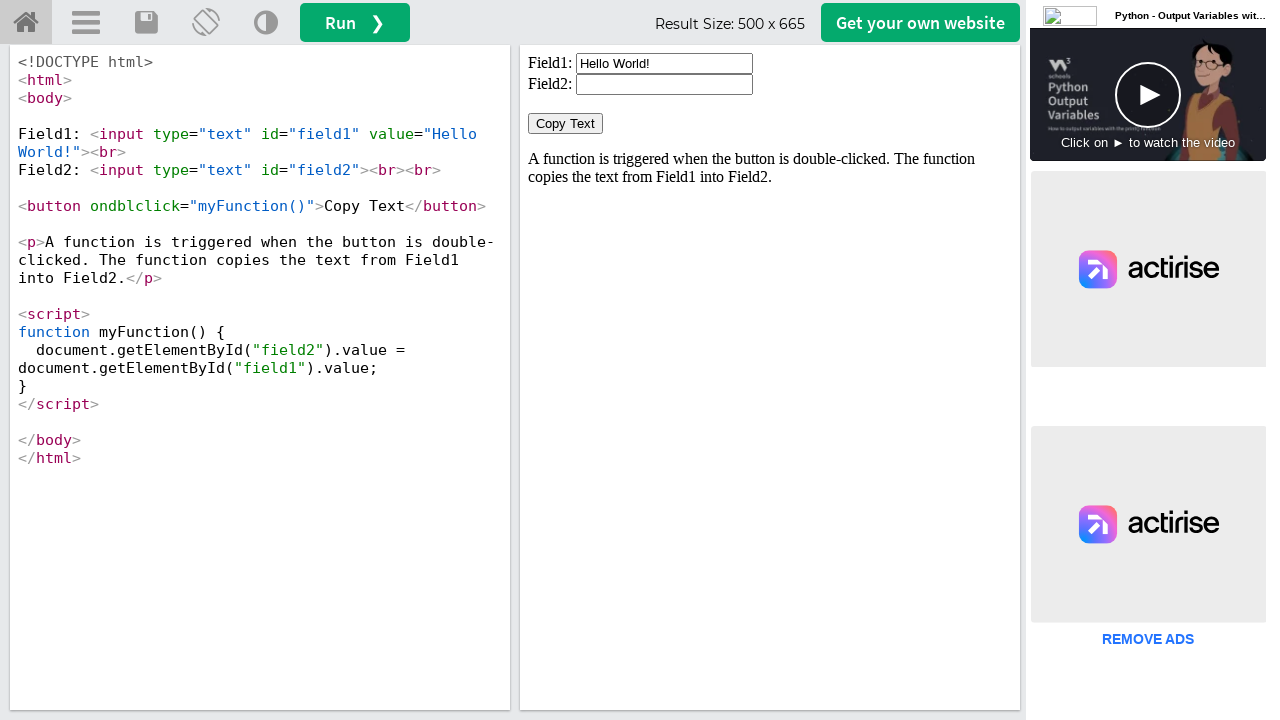

Located iframe containing the demo
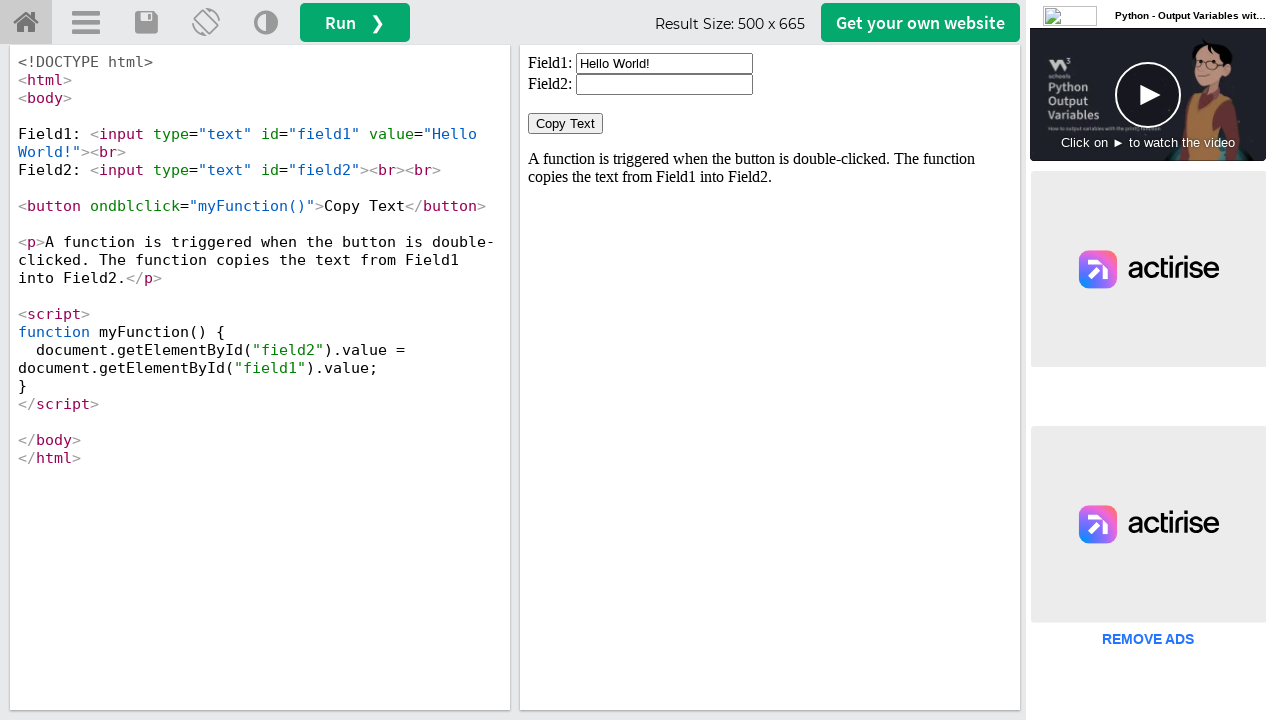

Cleared the text field on #iframeResult >> internal:control=enter-frame >> #field1
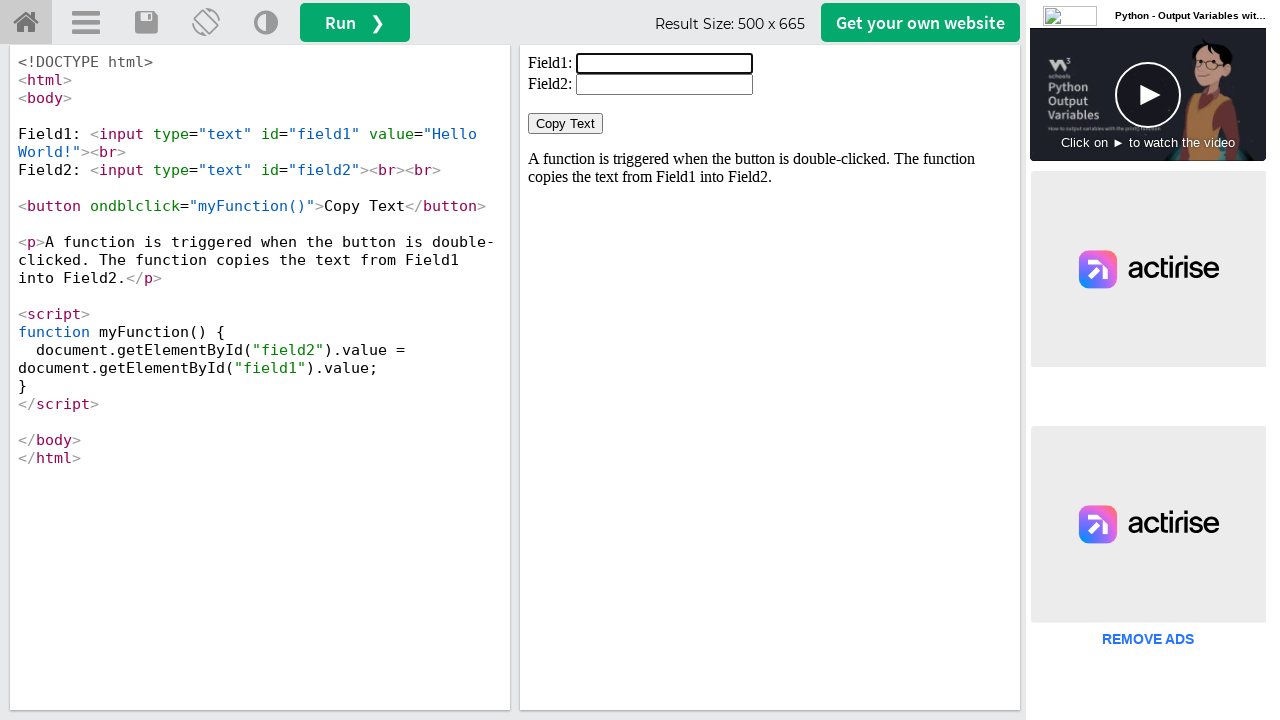

Filled text field with 'vallabha' on #iframeResult >> internal:control=enter-frame >> #field1
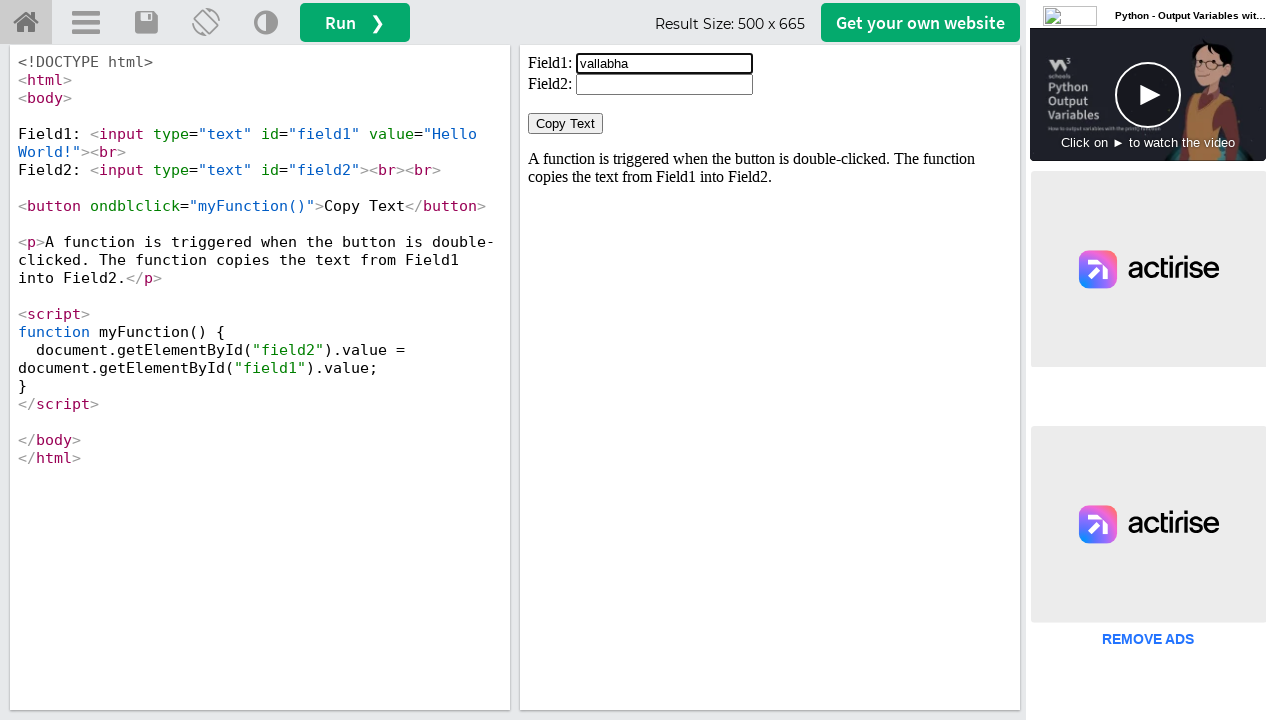

Double-clicked the button in iframe at (566, 124) on #iframeResult >> internal:control=enter-frame >> body > button
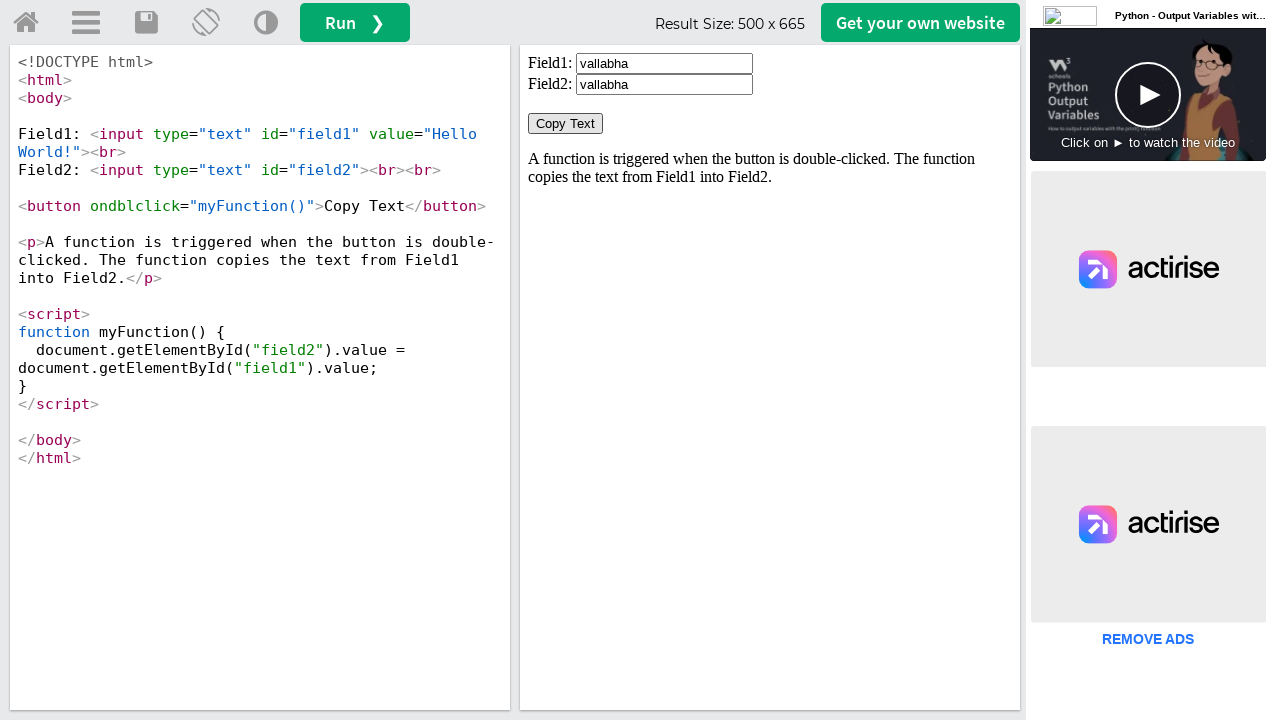

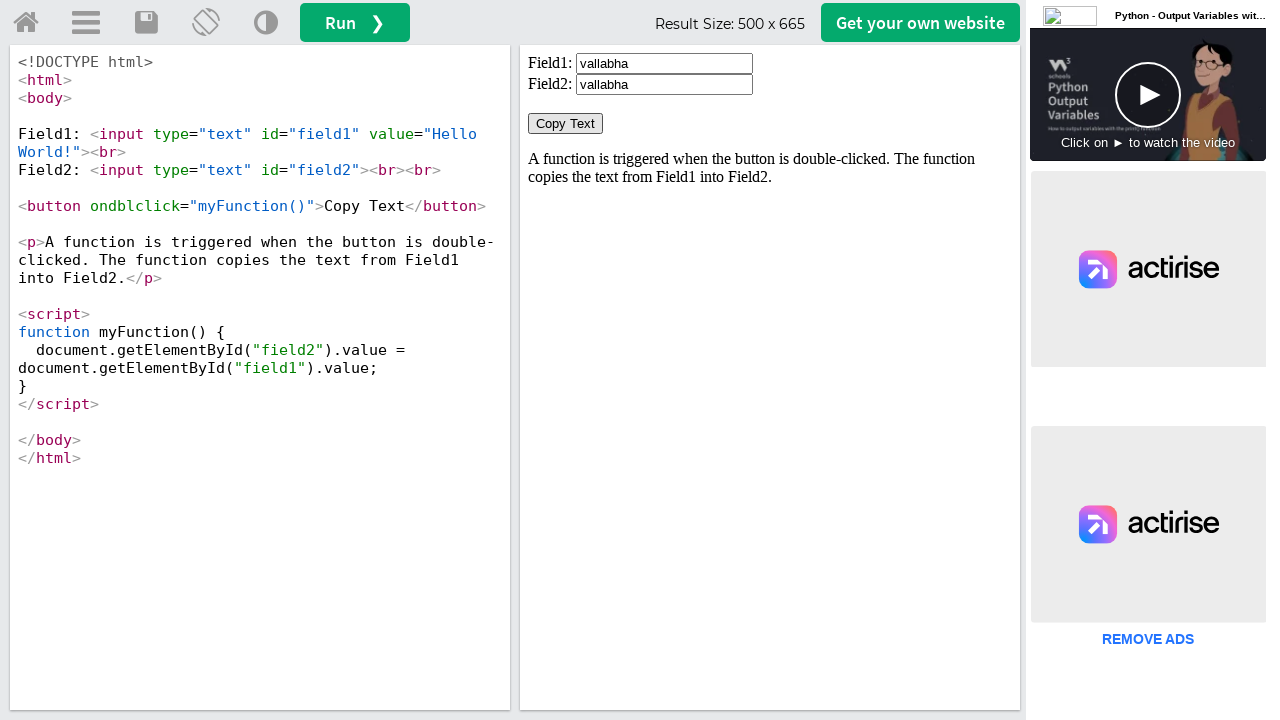